Verifies that the API link exists on the WebdriverIO homepage

Starting URL: https://webdriver.io

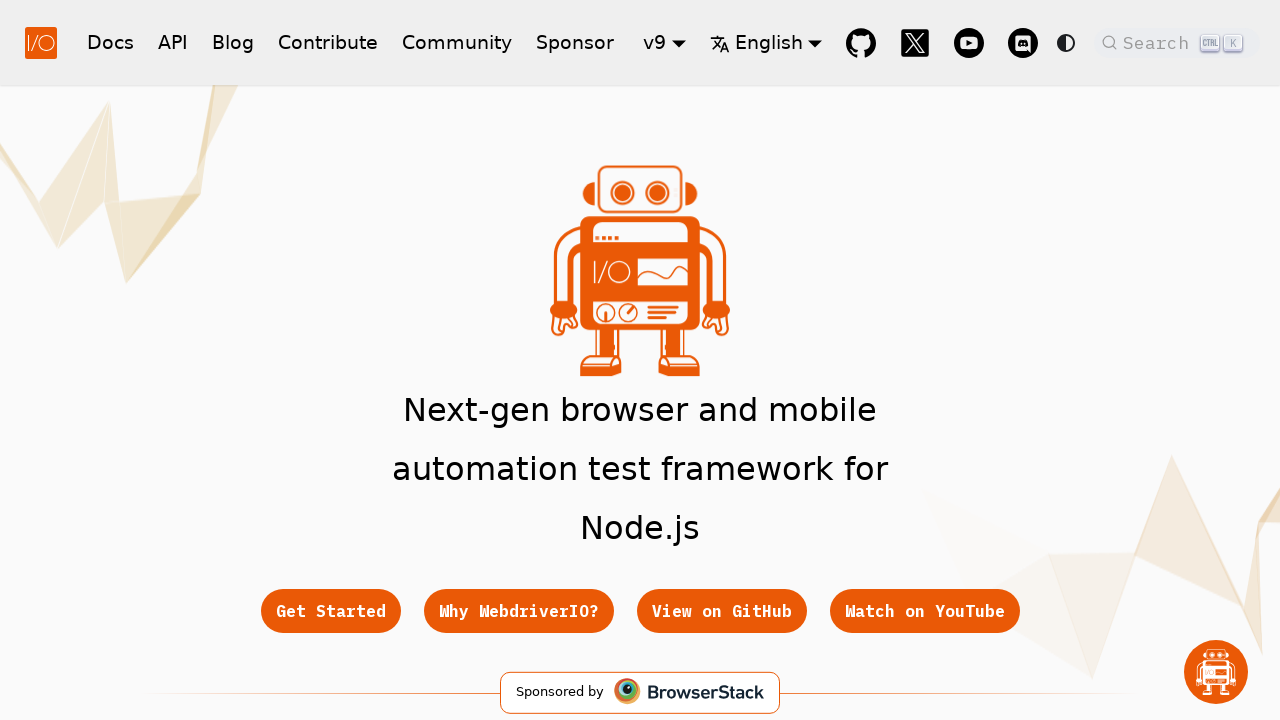

Navigated to WebdriverIO homepage
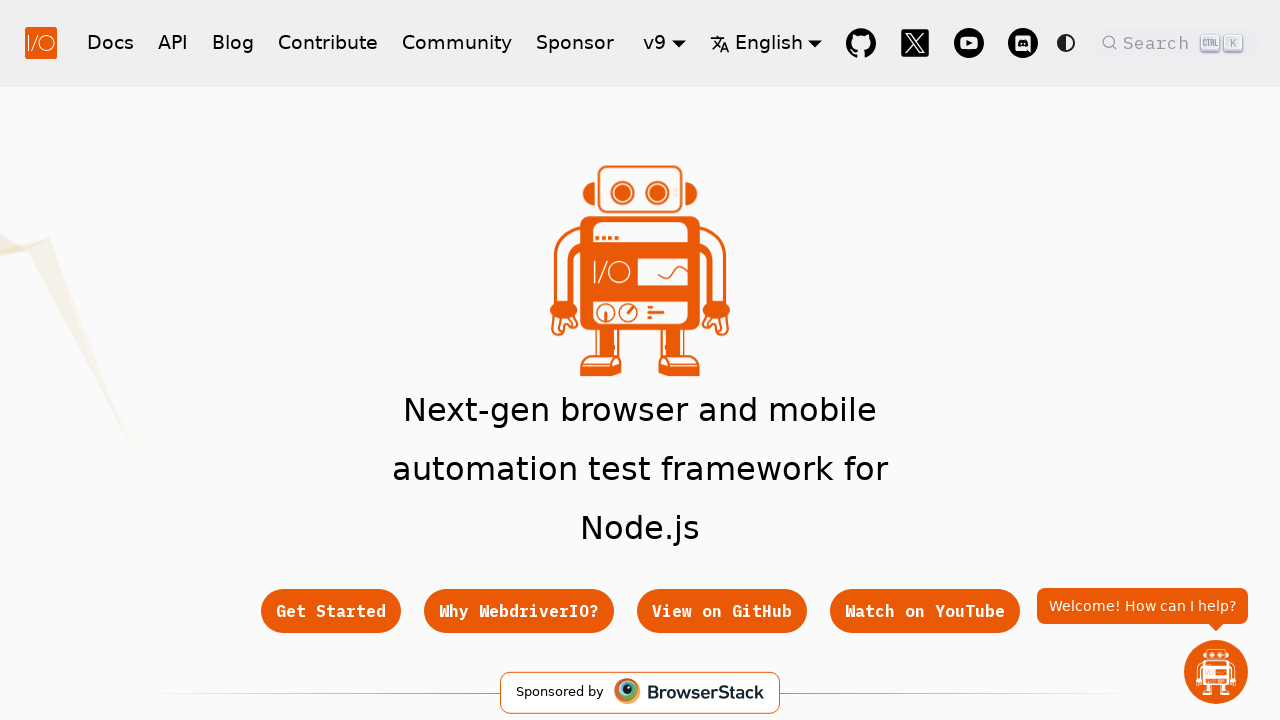

Located API link on the page
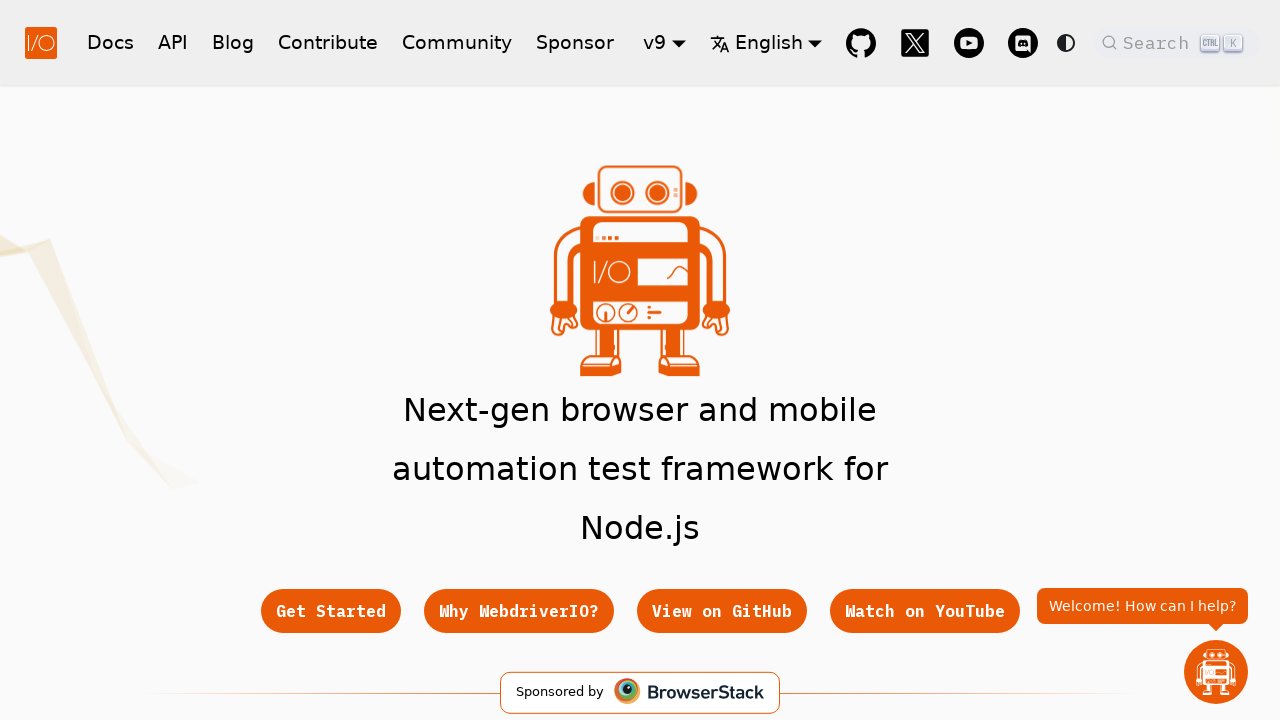

Verified that API link exists on the homepage
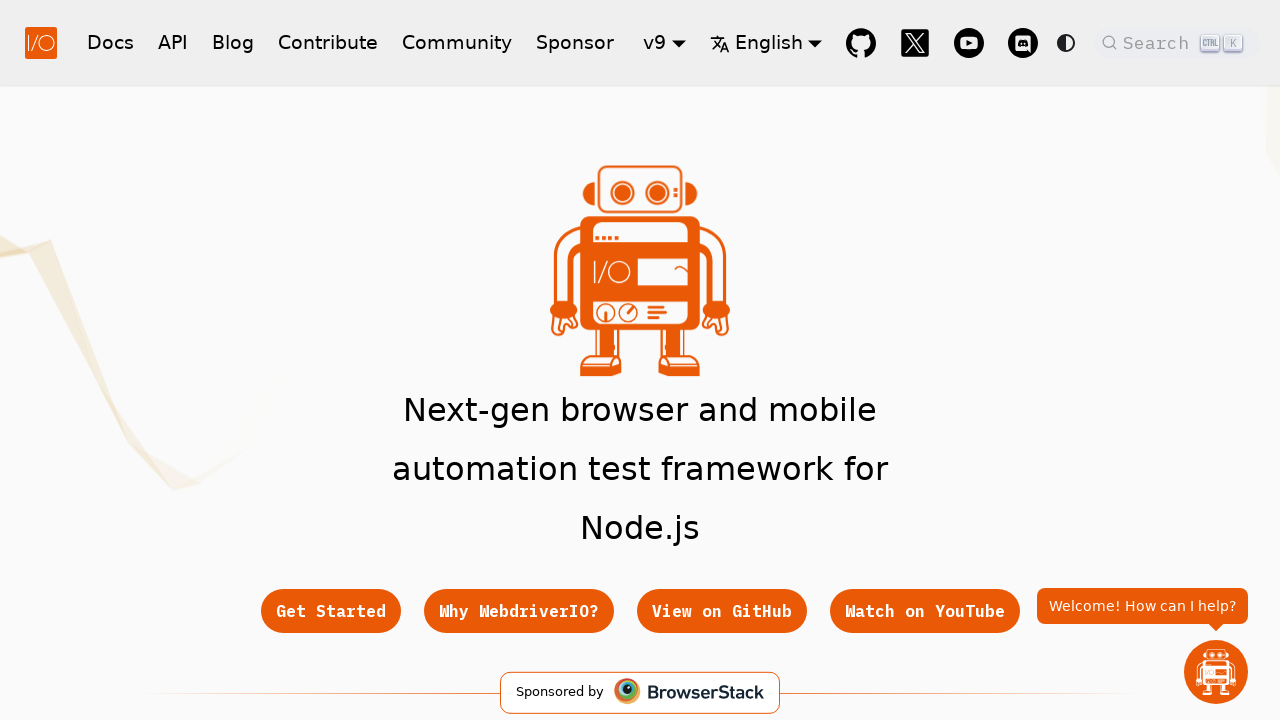

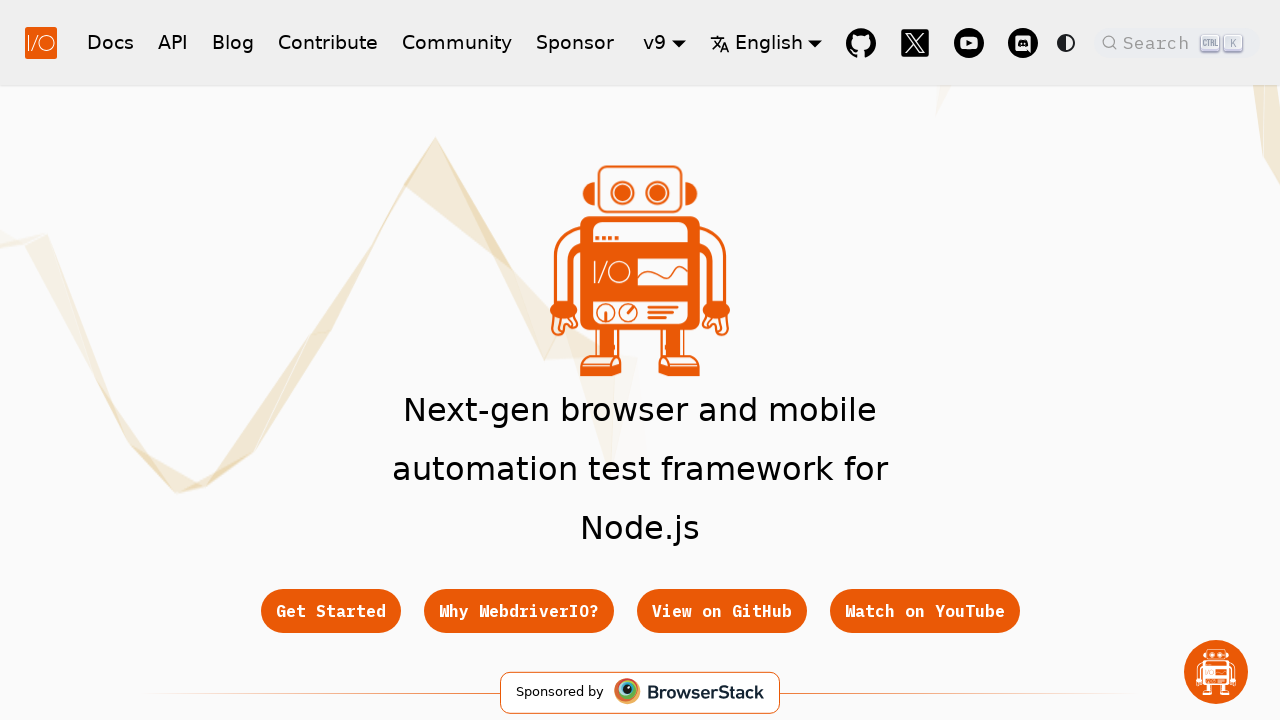